Tests Semantic UI country/flag multi-select dropdown by selecting multiple countries and verifying they appear as selected tags

Starting URL: https://semantic-ui.com/modules/dropdown.html

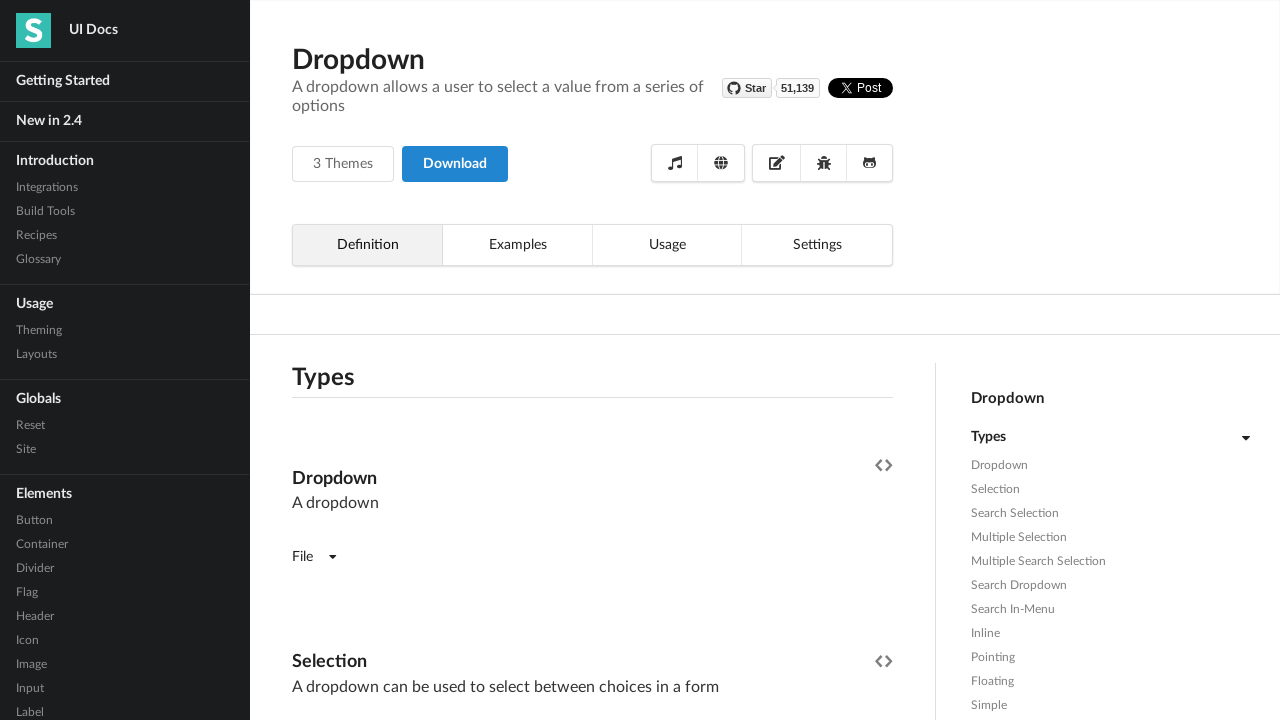

Scrolled flags/country multi-select dropdown into view
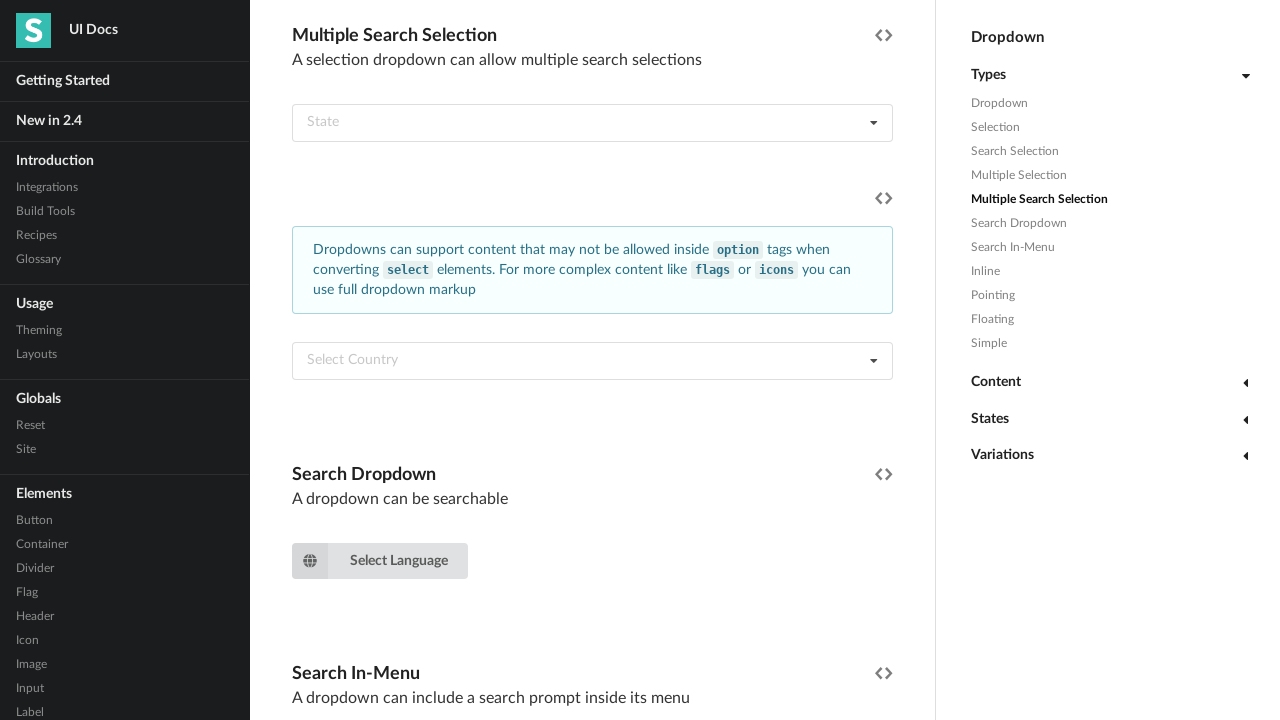

Clicked the flags/country multi-select dropdown to open it at (592, 361) on div.another.dropdown.example div.ui.fluid.multiple.search.selection.dropdown >> 
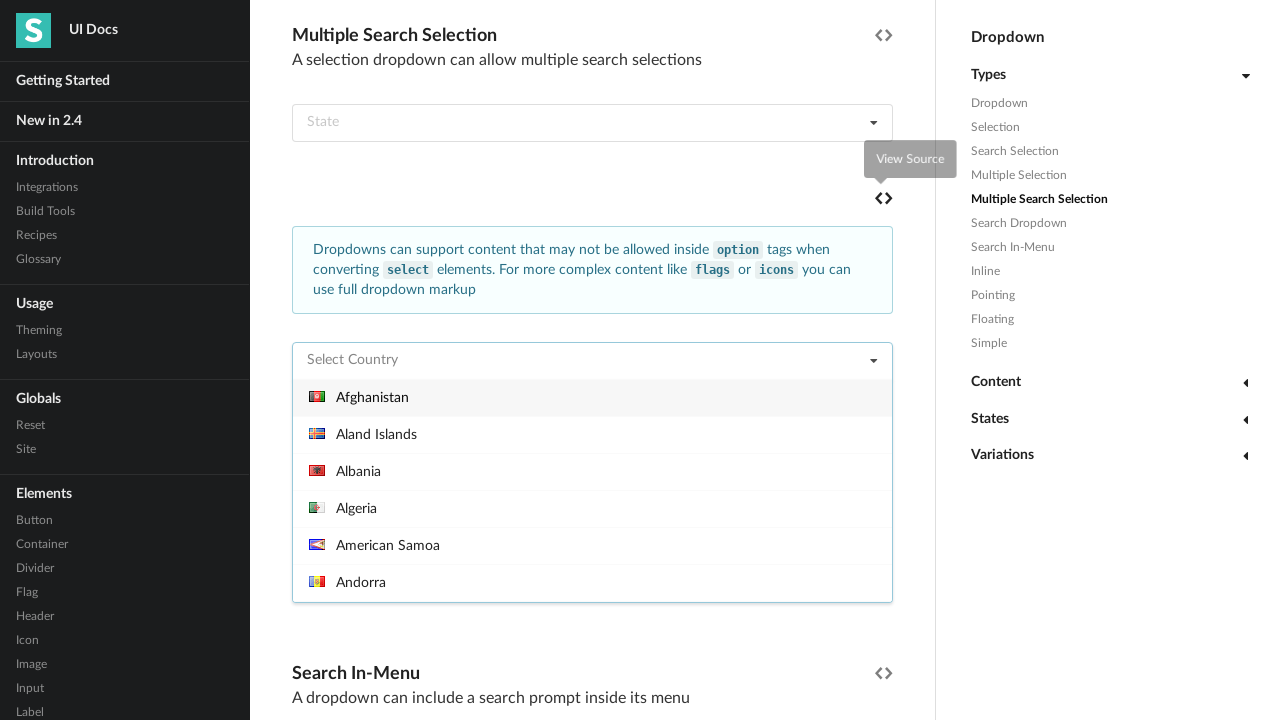

Dropdown menu became visible
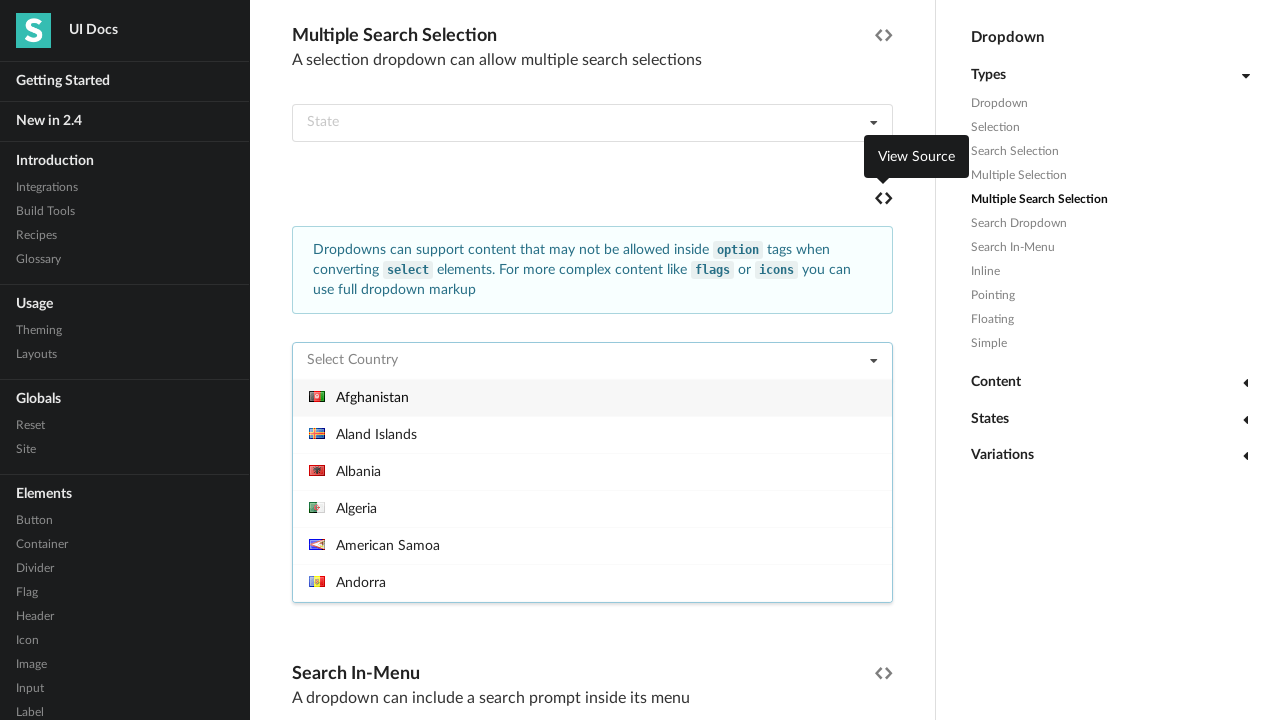

Selected country: Bangladesh at (592, 490) on div.menu.transition.visible div:has-text('Bangladesh')
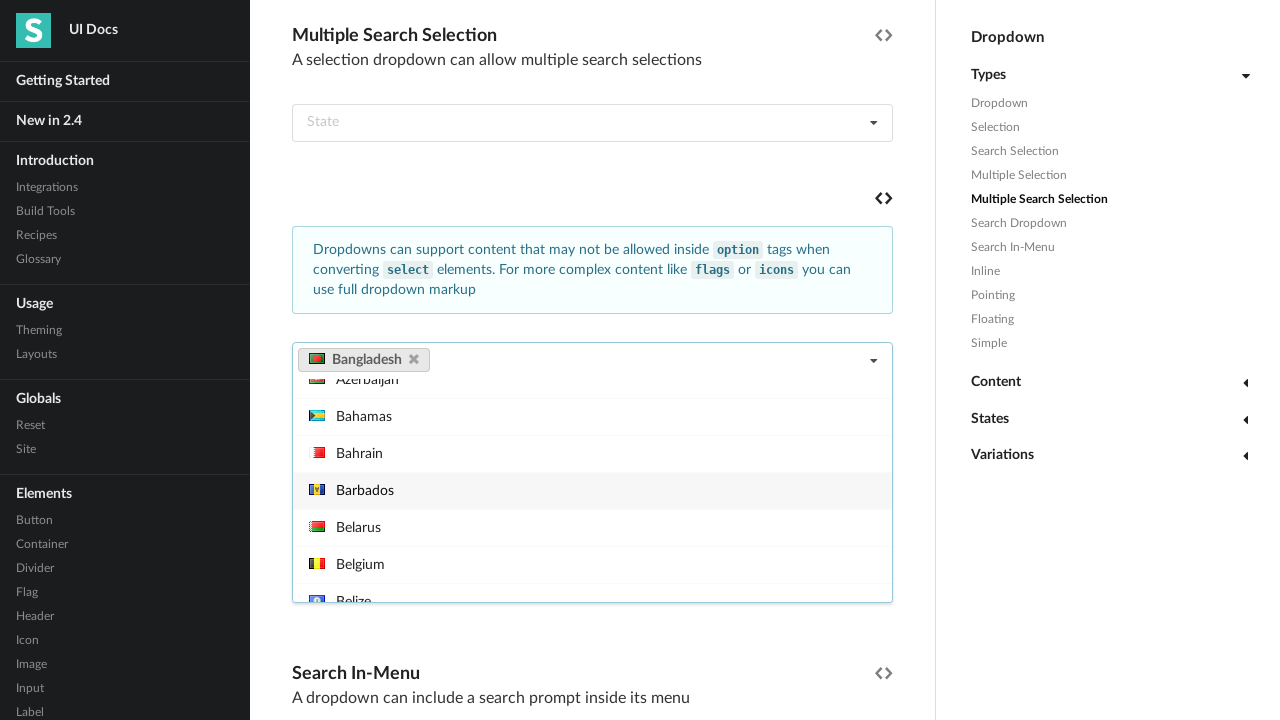

Selected country: Cayman Islands at (592, 490) on div.menu.transition.visible div:has-text('Cayman Islands')
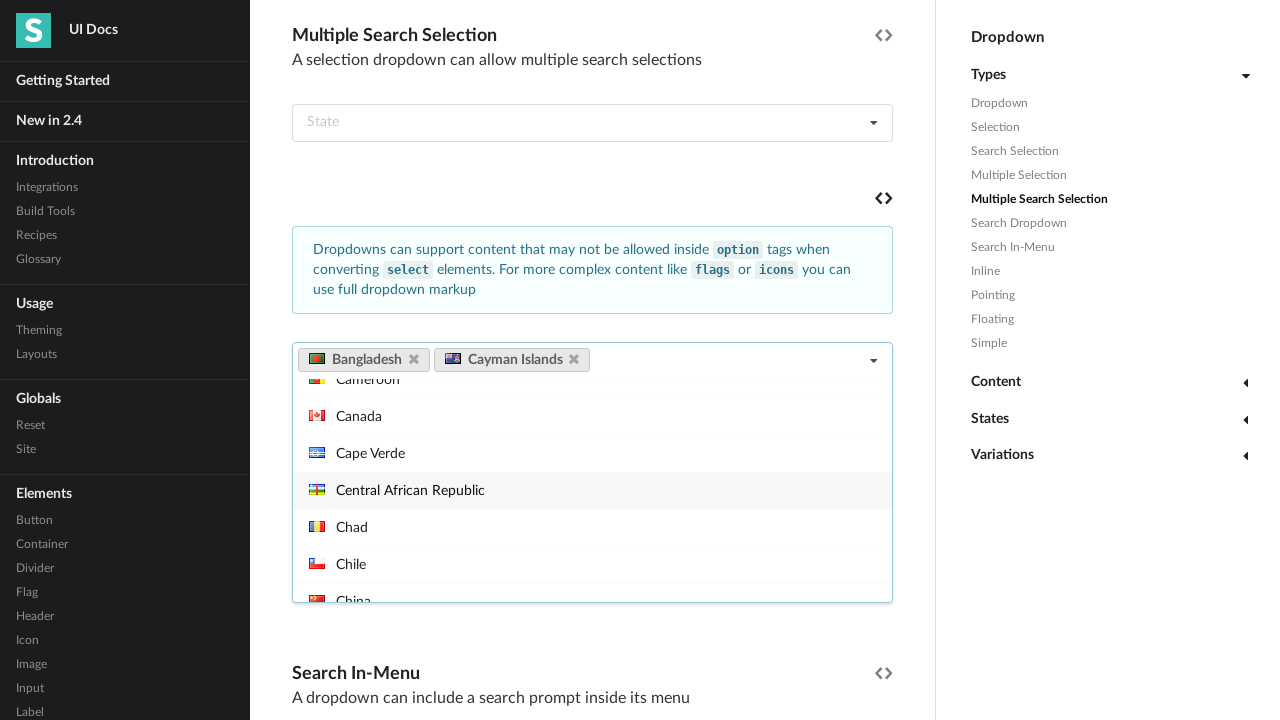

Selected country: Vatican City at (592, 490) on div.menu.transition.visible div:has-text('Vatican City')
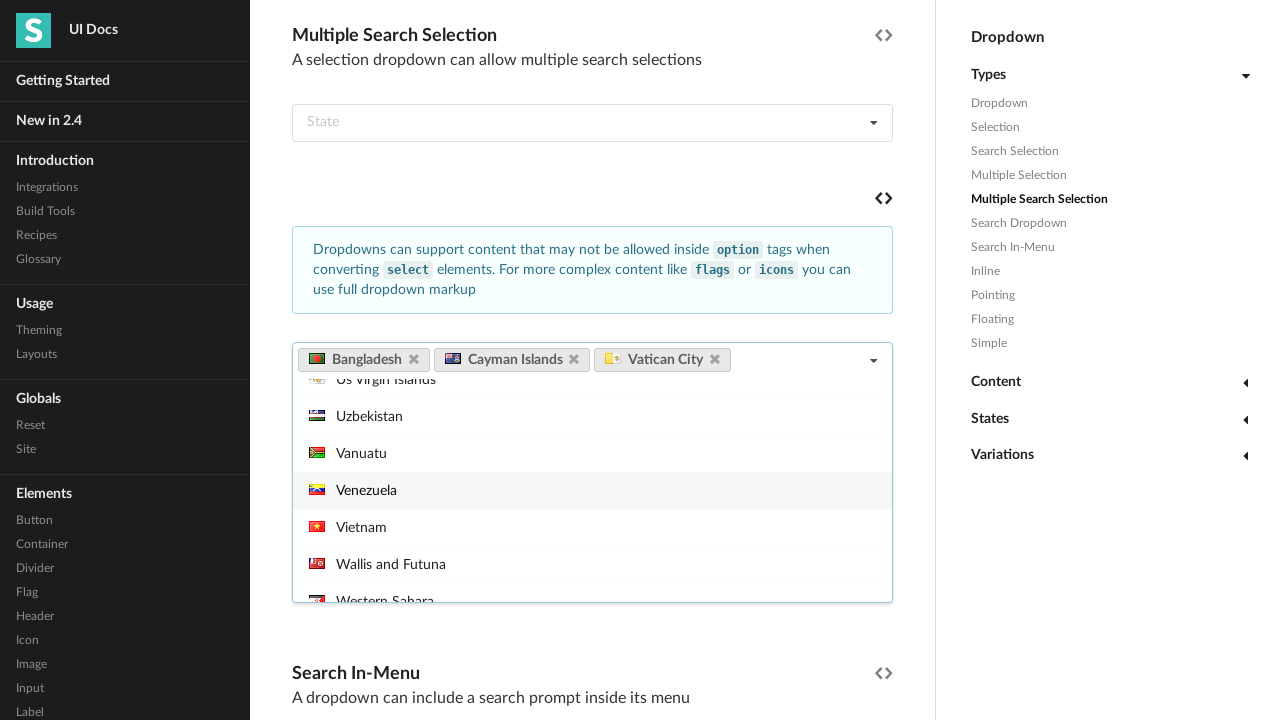

Selected country: Uganda at (592, 490) on div.menu.transition.visible div:has-text('Uganda')
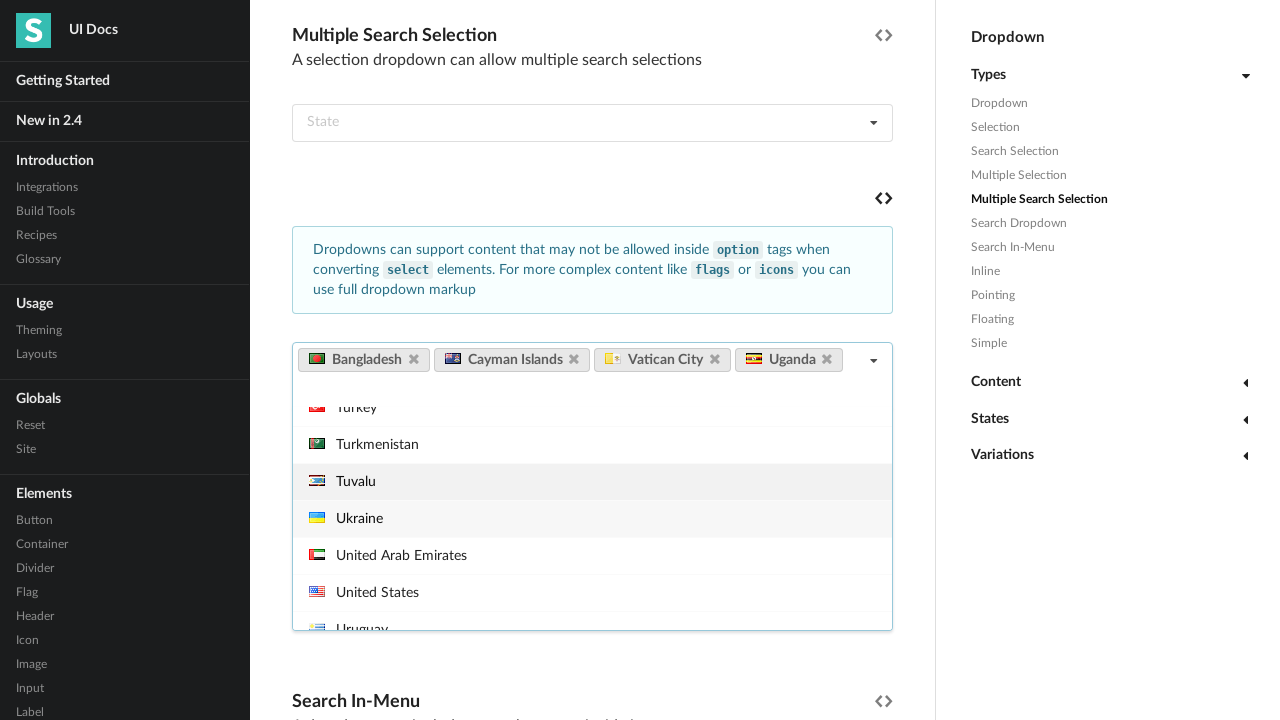

Selected country: Togo at (592, 518) on div.menu.transition.visible div:has-text('Togo')
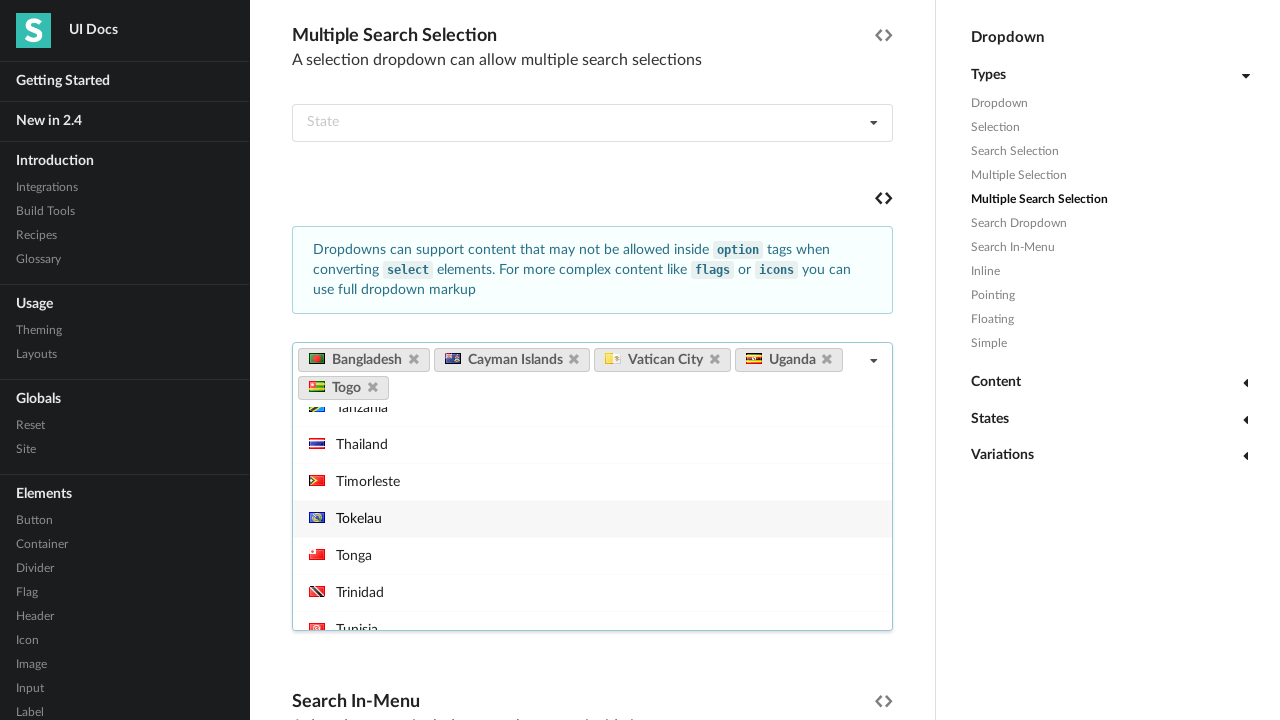

Selected country: Sweden at (592, 518) on div.menu.transition.visible div:has-text('Sweden')
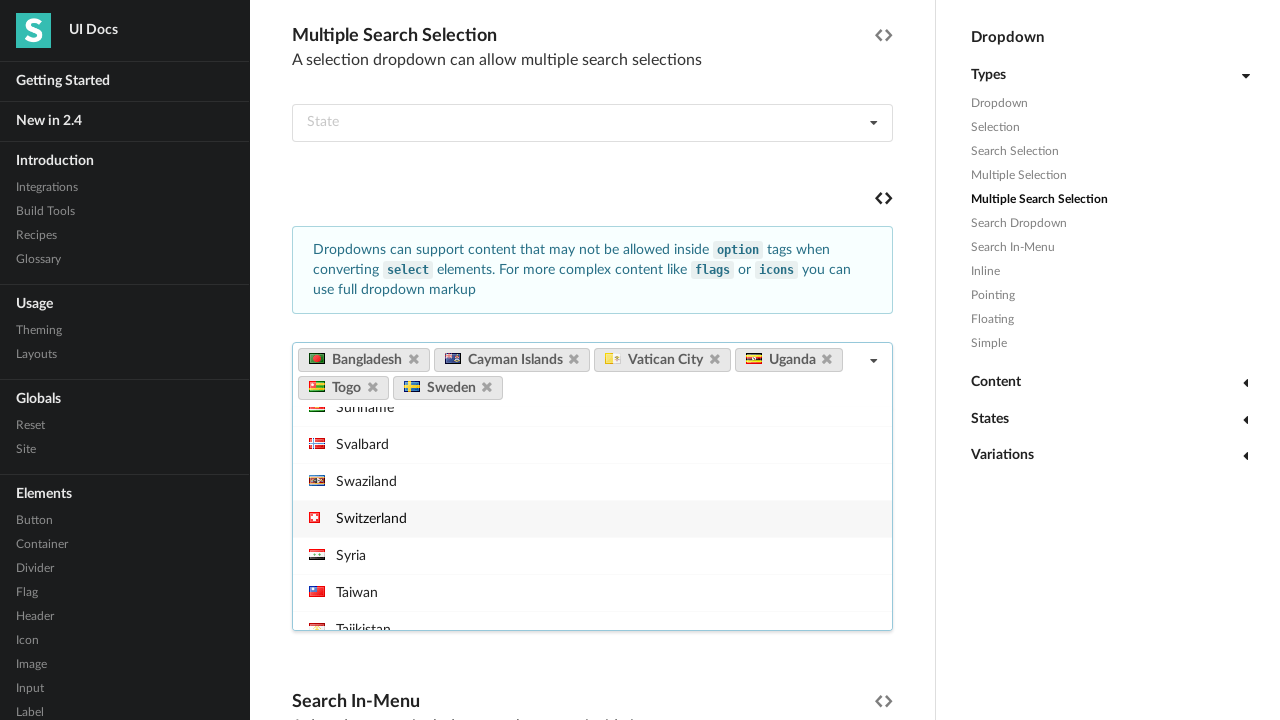

Selected country: Solomon Islands at (592, 518) on div.menu.transition.visible div:has-text('Solomon Islands')
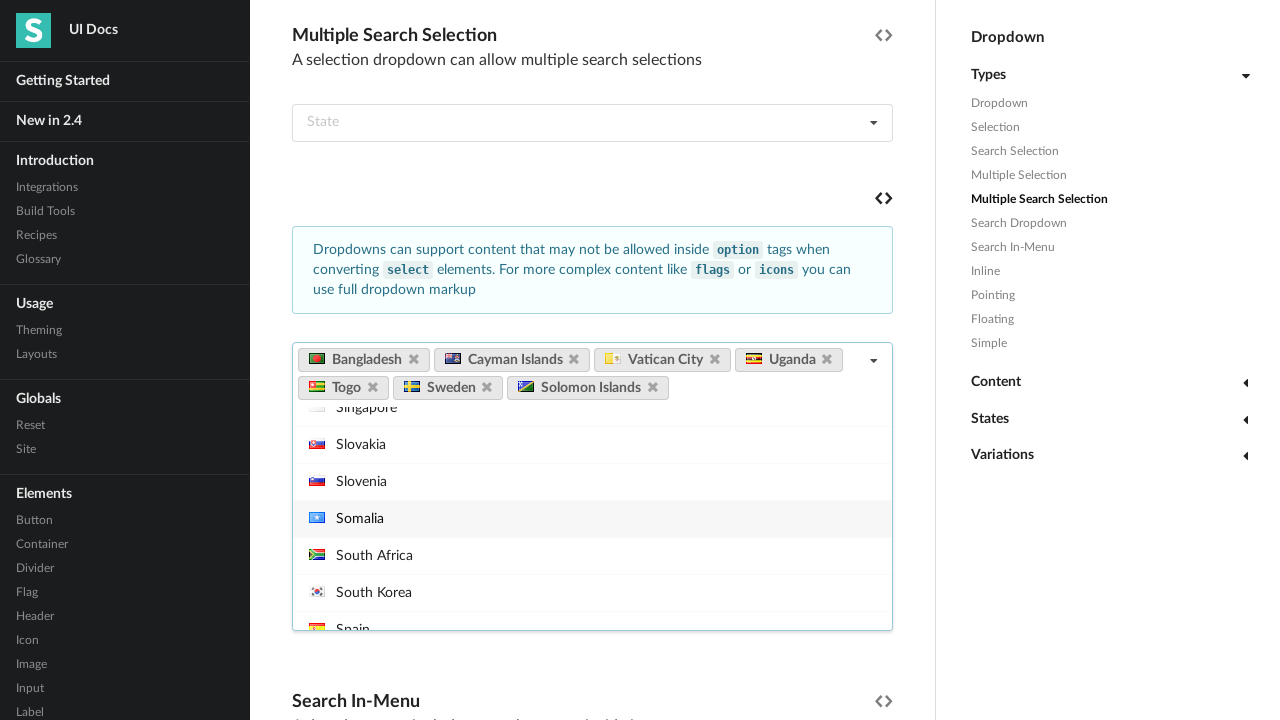

Selected country: Rwanda at (592, 518) on div.menu.transition.visible div:has-text('Rwanda')
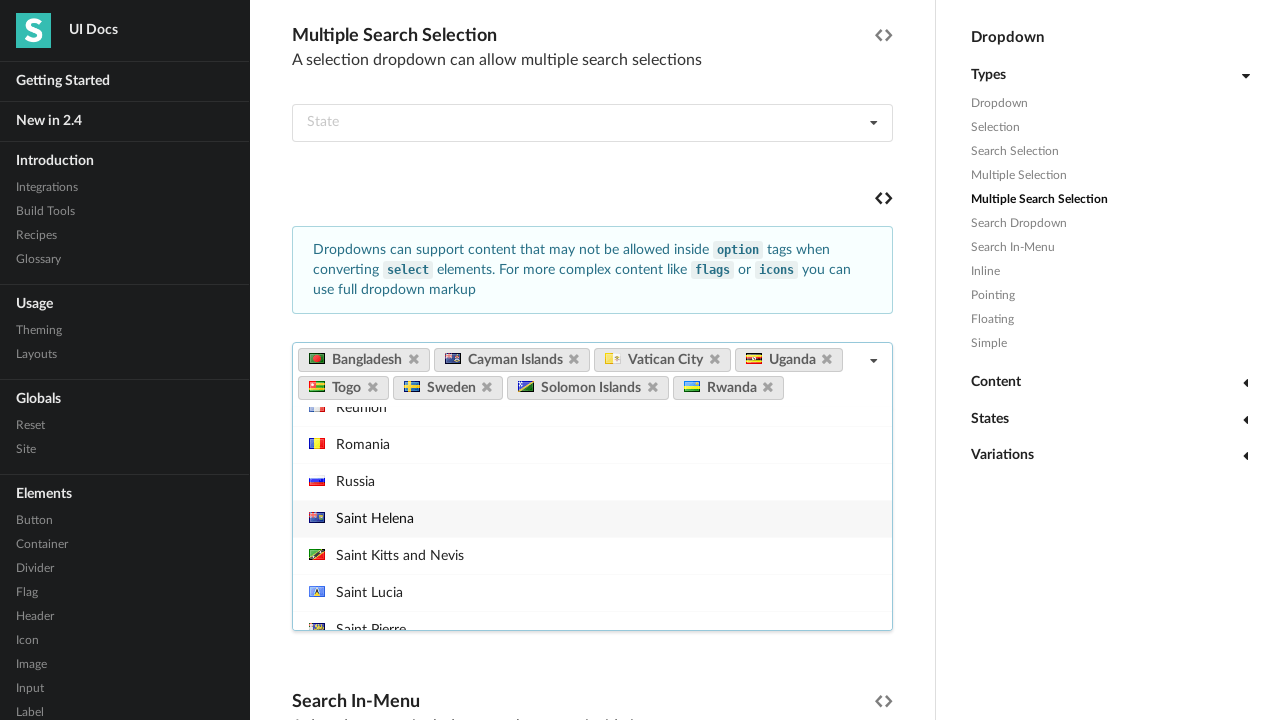

Selected country: Palestine at (592, 518) on div.menu.transition.visible div:has-text('Palestine')
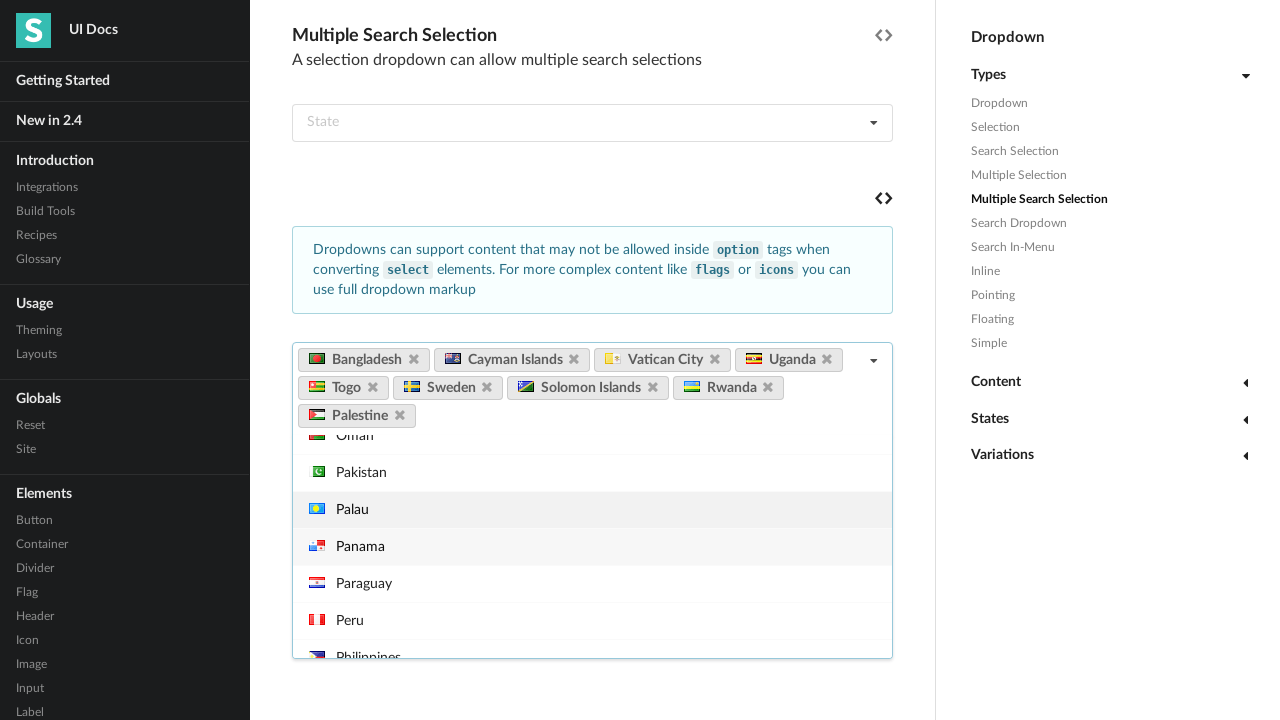

Selected country: North Korea at (592, 546) on div.menu.transition.visible div:has-text('North Korea')
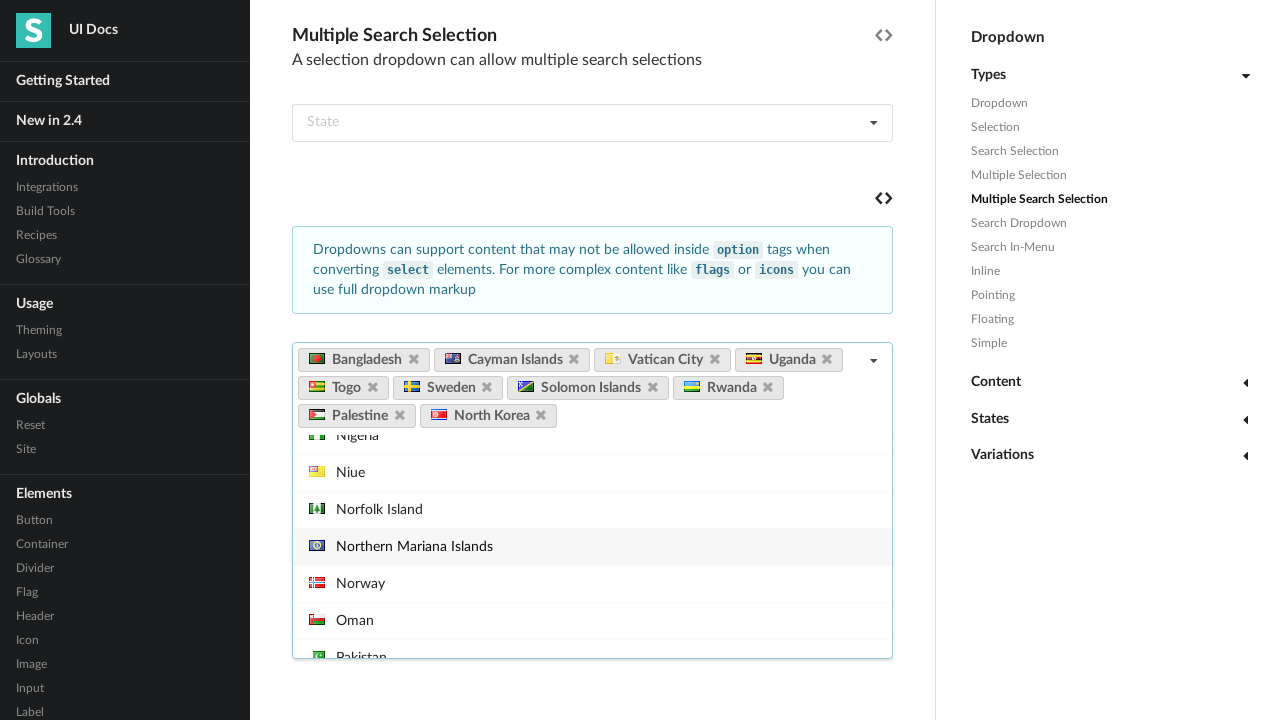

Selected country: Moldova at (592, 546) on div.menu.transition.visible div:has-text('Moldova')
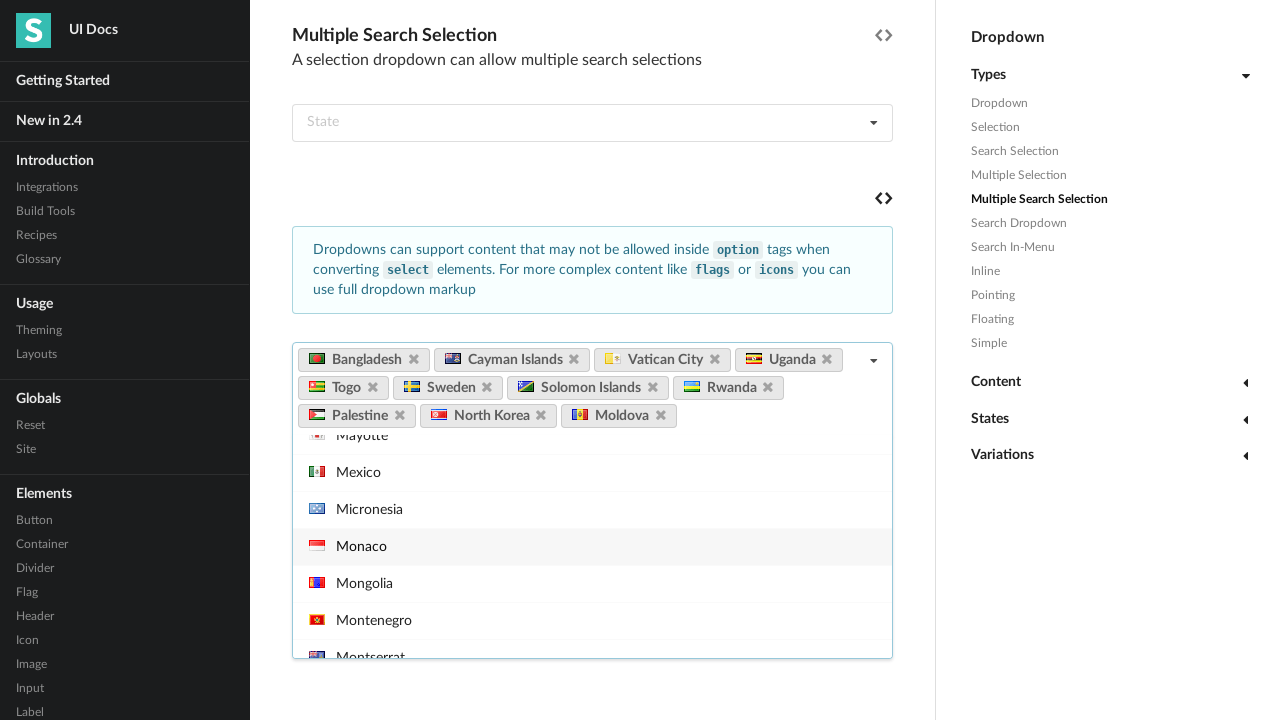

Selected country: Zimbabwe at (592, 639) on div.menu.transition.visible div:has-text('Zimbabwe')
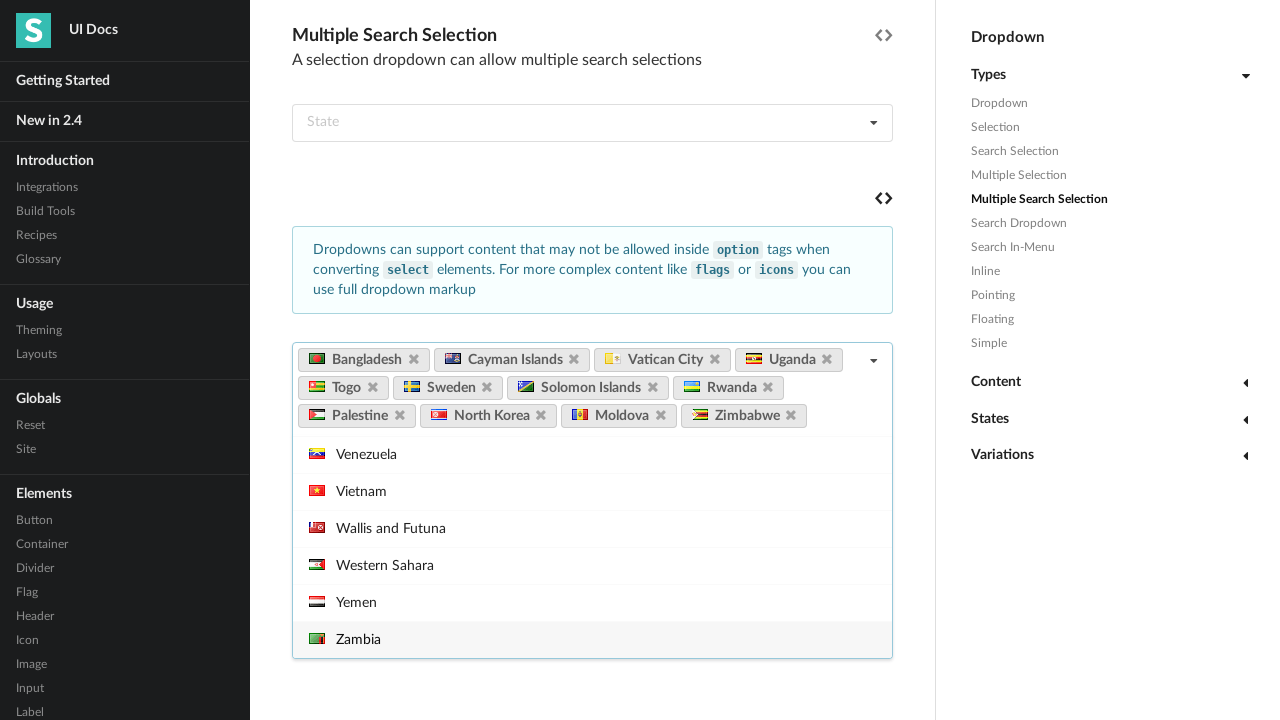

Selected country: Wallis and Futuna at (592, 528) on div.menu.transition.visible div:has-text('Wallis and Futuna')
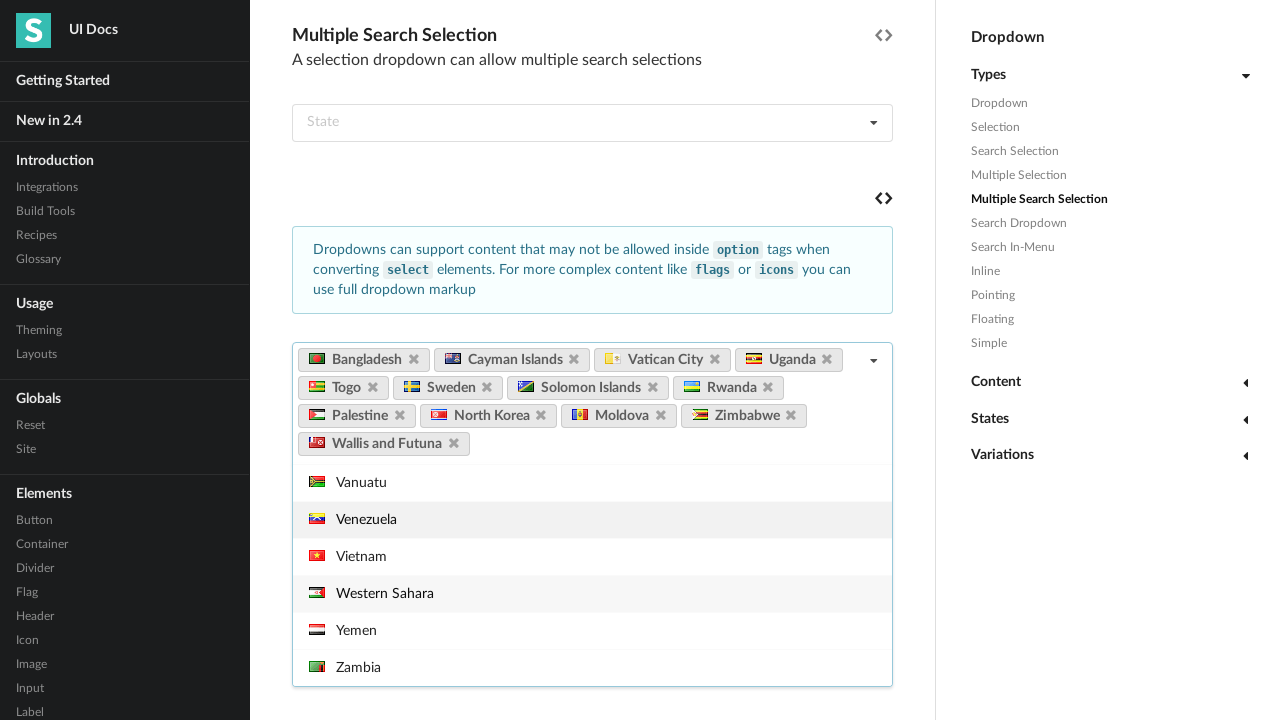

Selected country: Albania at (592, 555) on div.menu.transition.visible div:has-text('Albania')
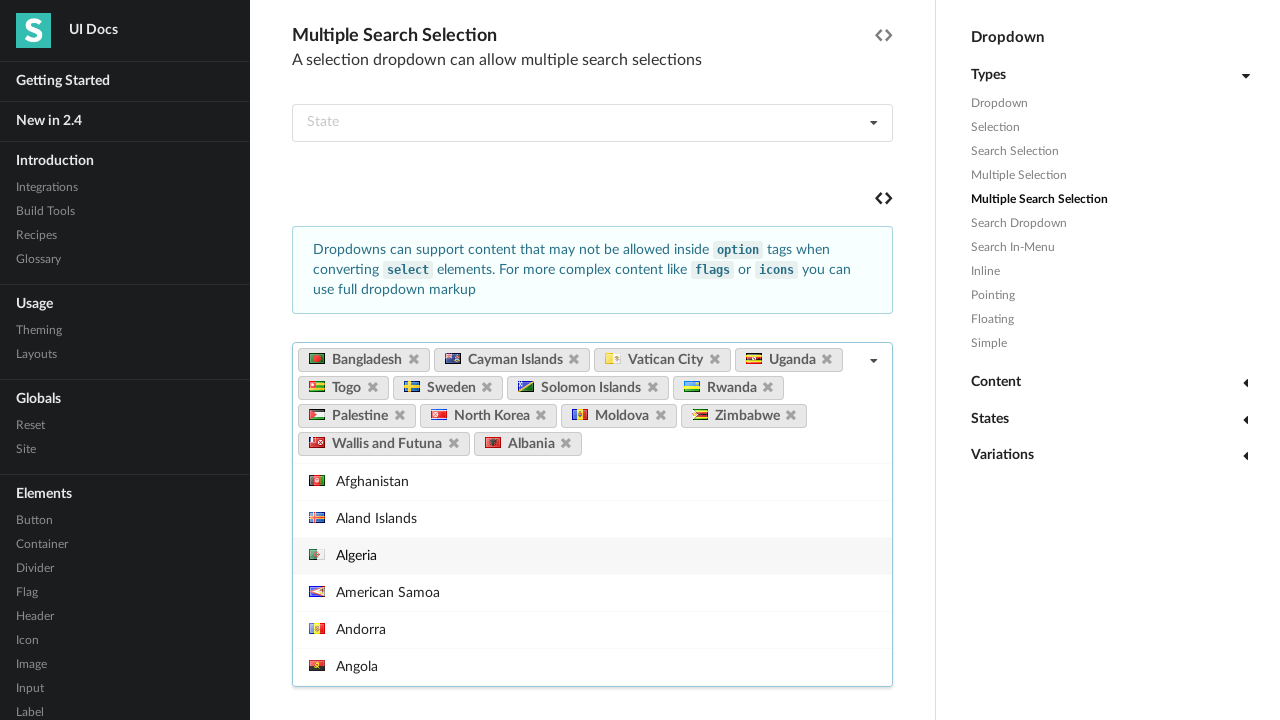

Selected country: Vietnam at (592, 574) on div.menu.transition.visible div:has-text('Vietnam')
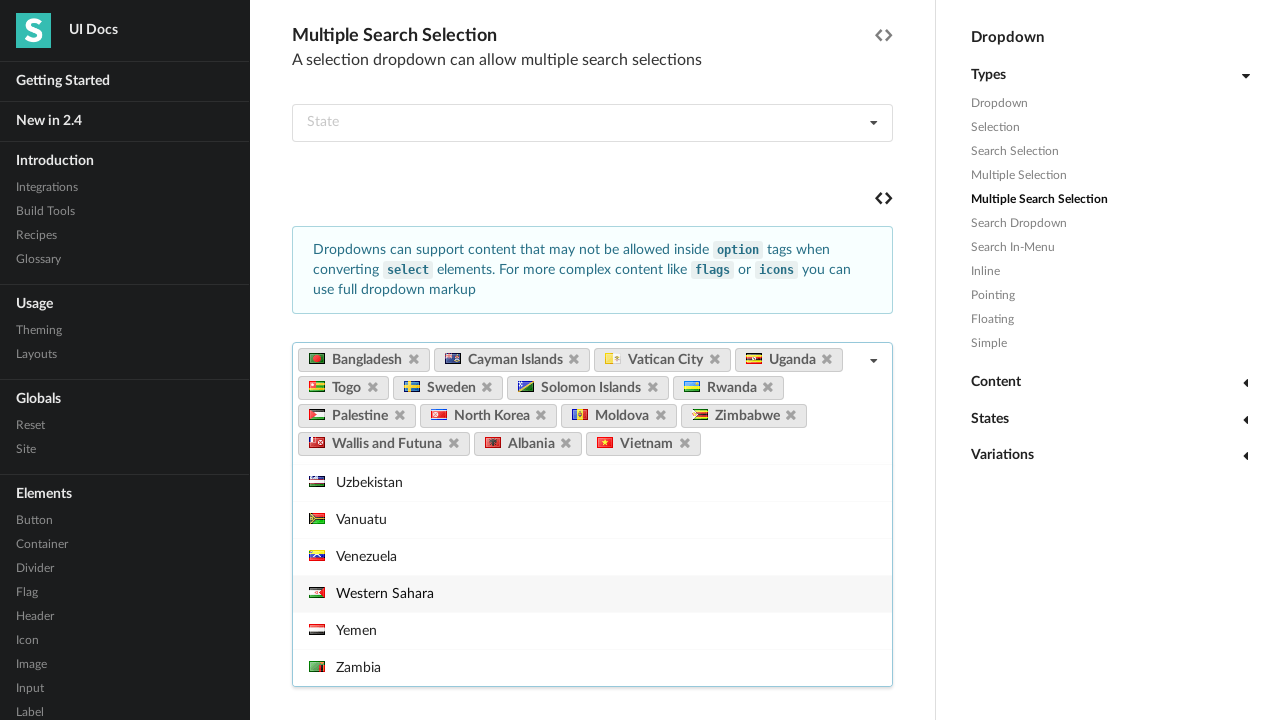

Clicked outside dropdown to close it at (765, 360) on div.article
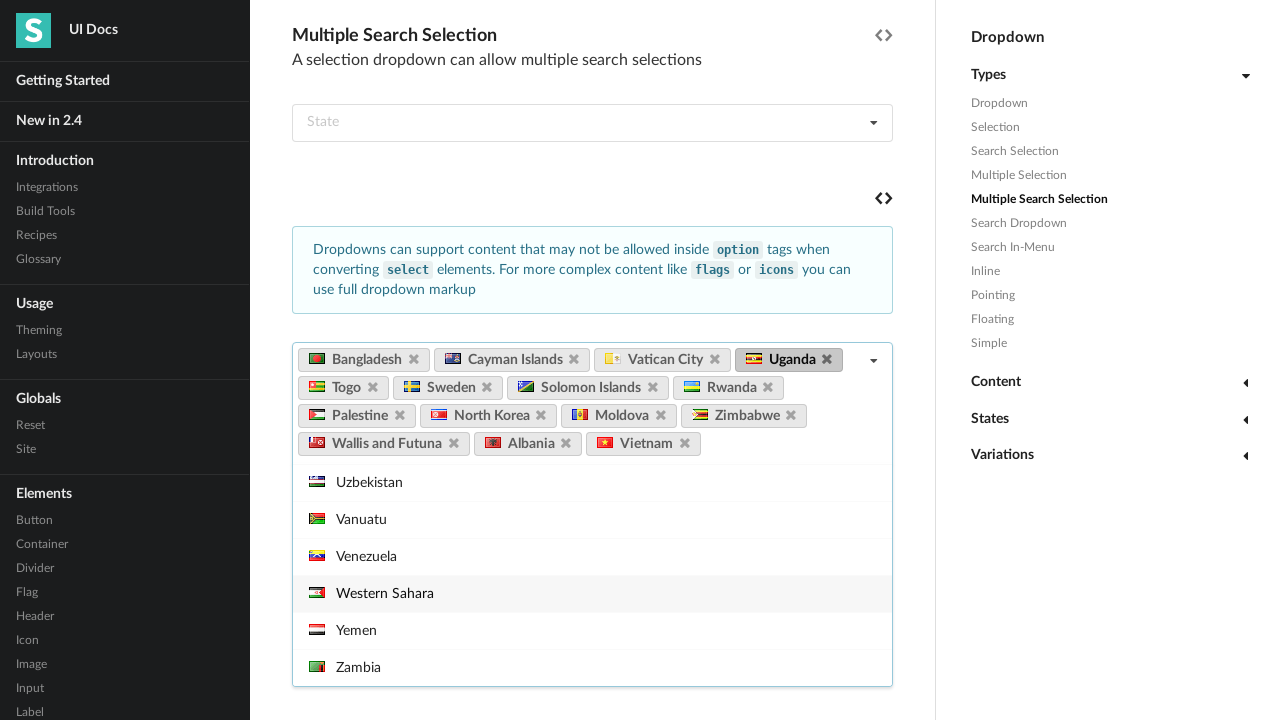

Retrieved all selected country tags from dropdown
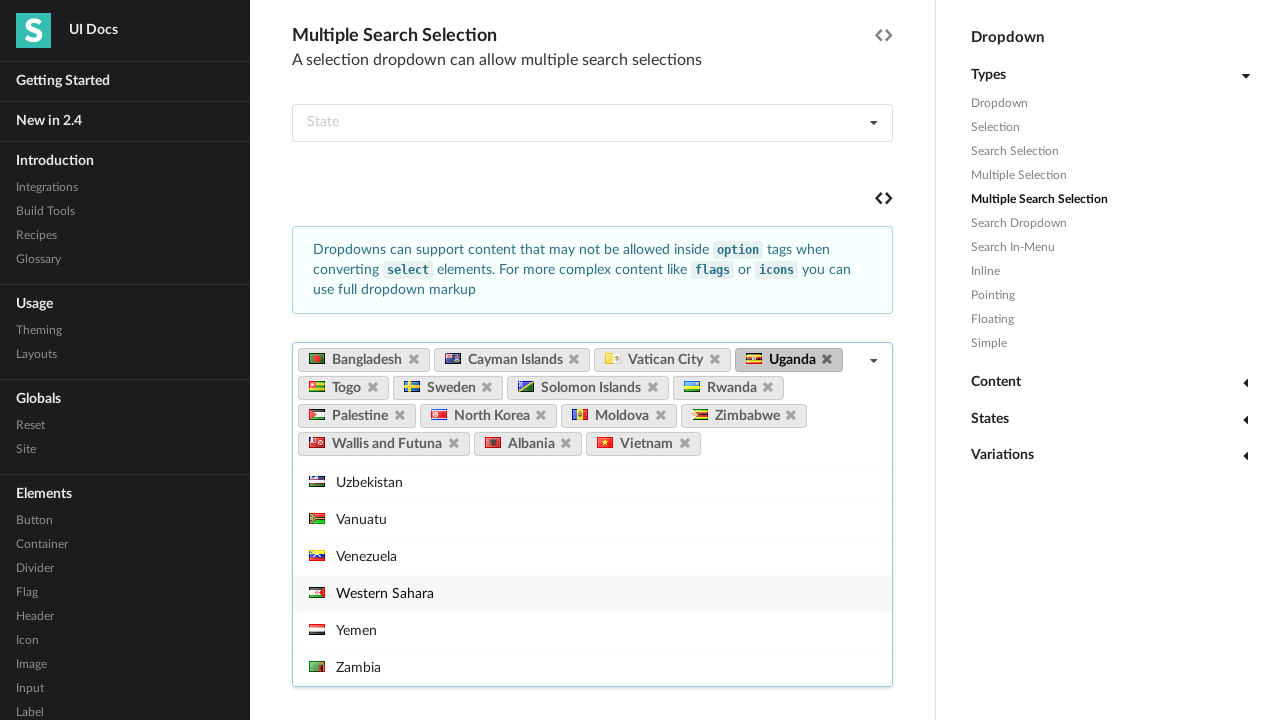

Verified all 15 selected countries appear as tags in the dropdown
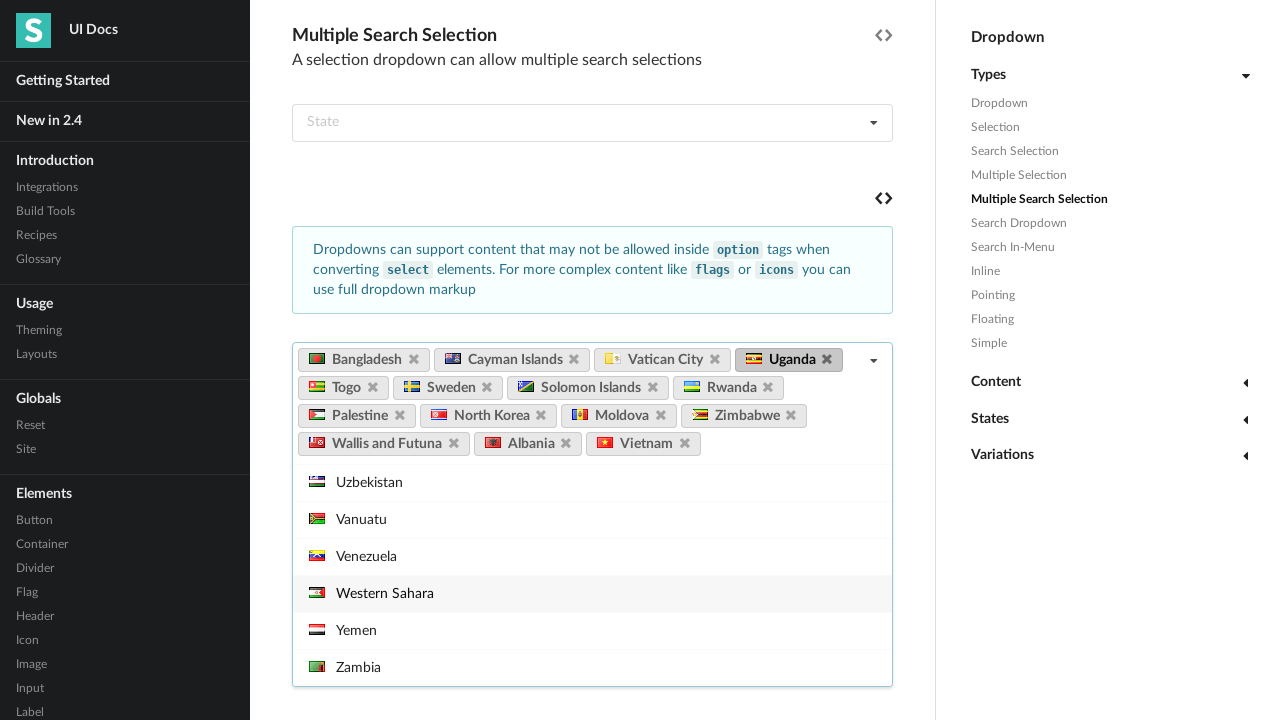

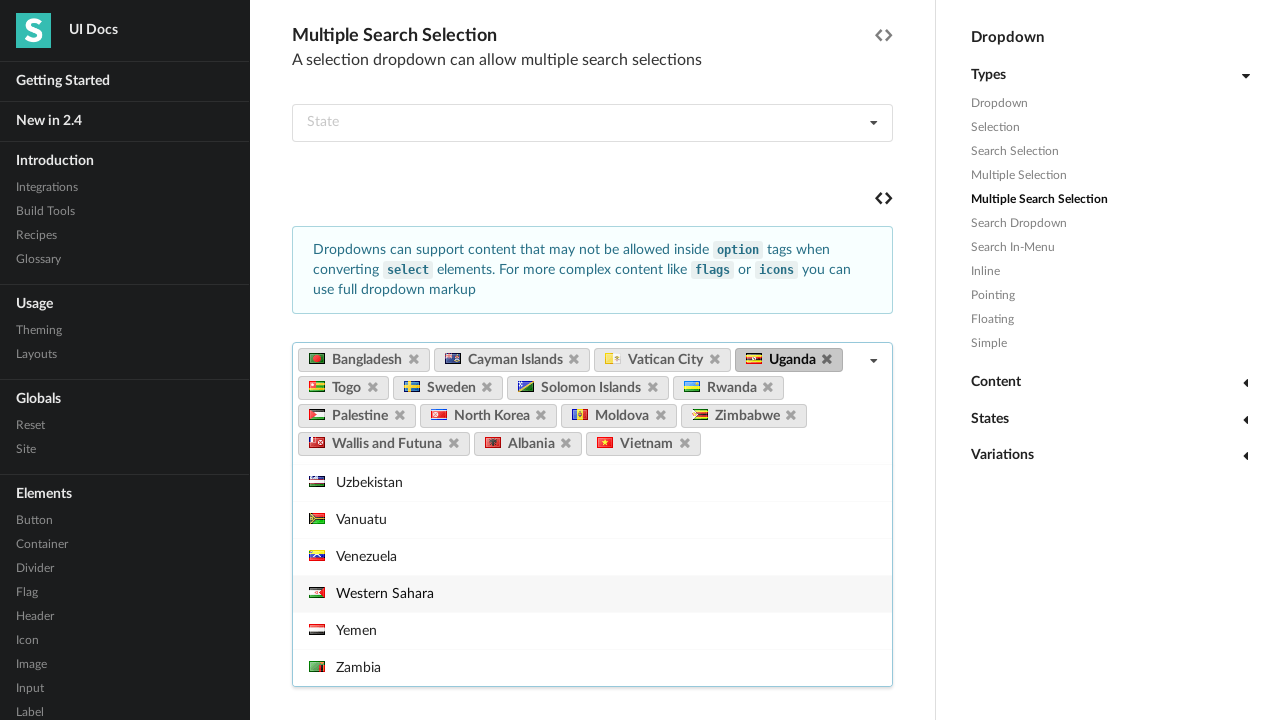